Tests deleting a record from the table by clicking the delete button and verifying the record is removed

Starting URL: https://demoqa.com/webtables

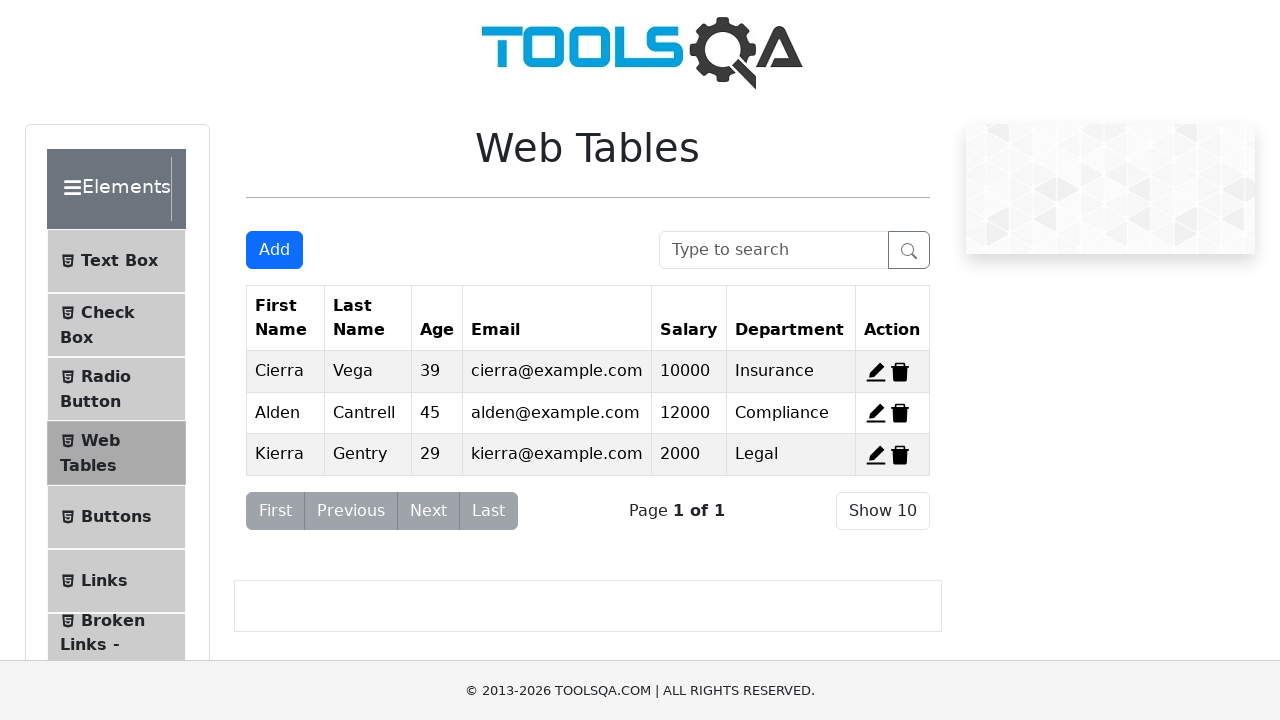

Filled search box with 'kierra@example.com' to locate the record on #searchBox
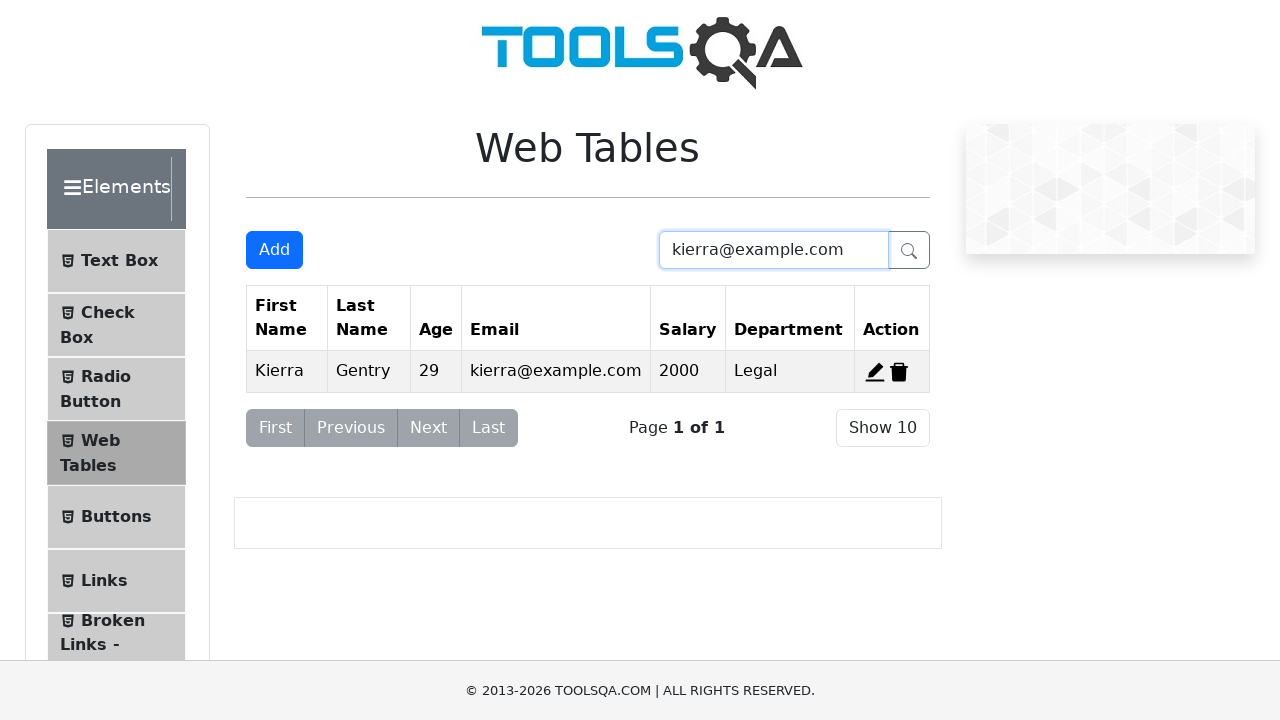

Waited 500ms for search results to filter
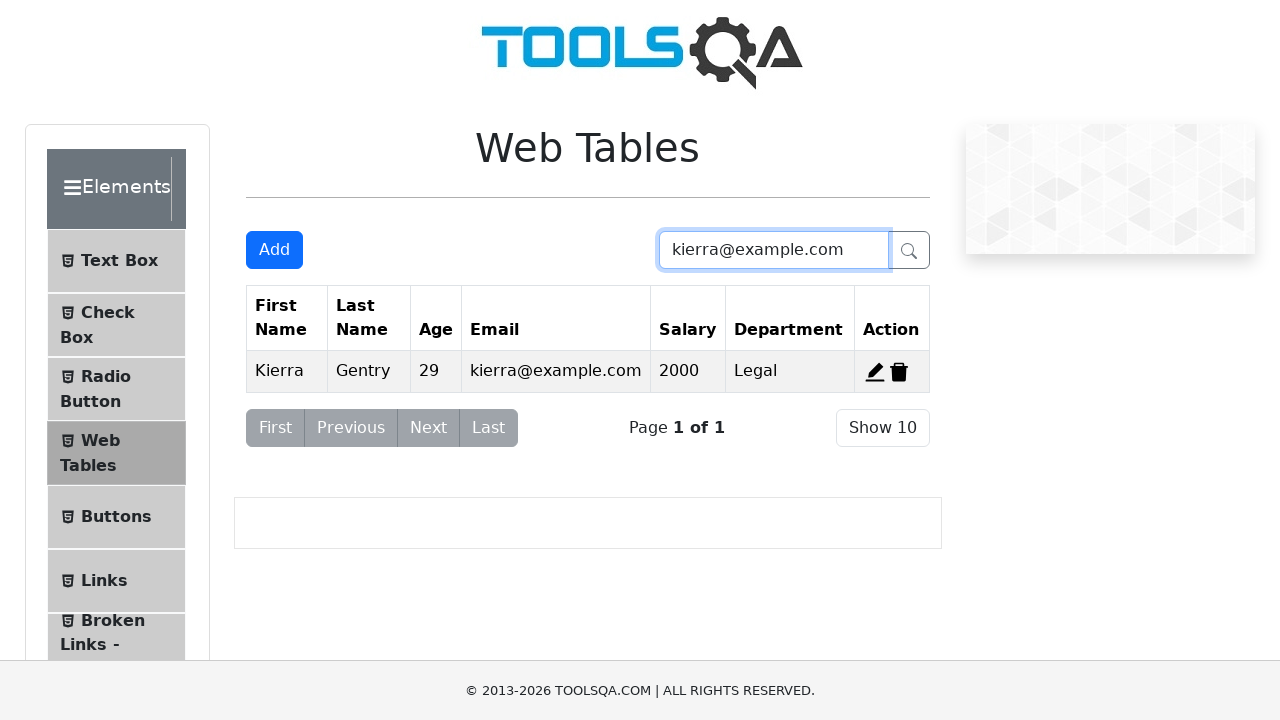

Clicked delete button to remove the record at (899, 372) on span[title='Delete']
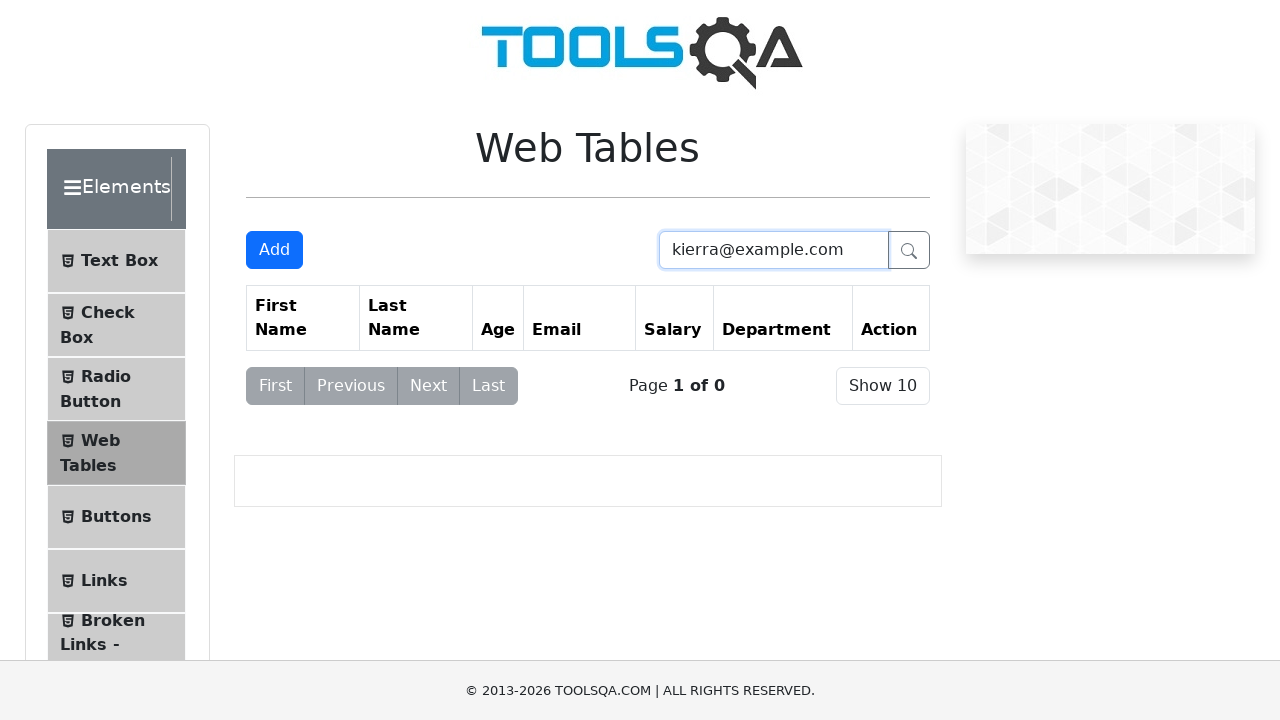

Filled search box again with 'kierra@example.com' to verify deletion on #searchBox
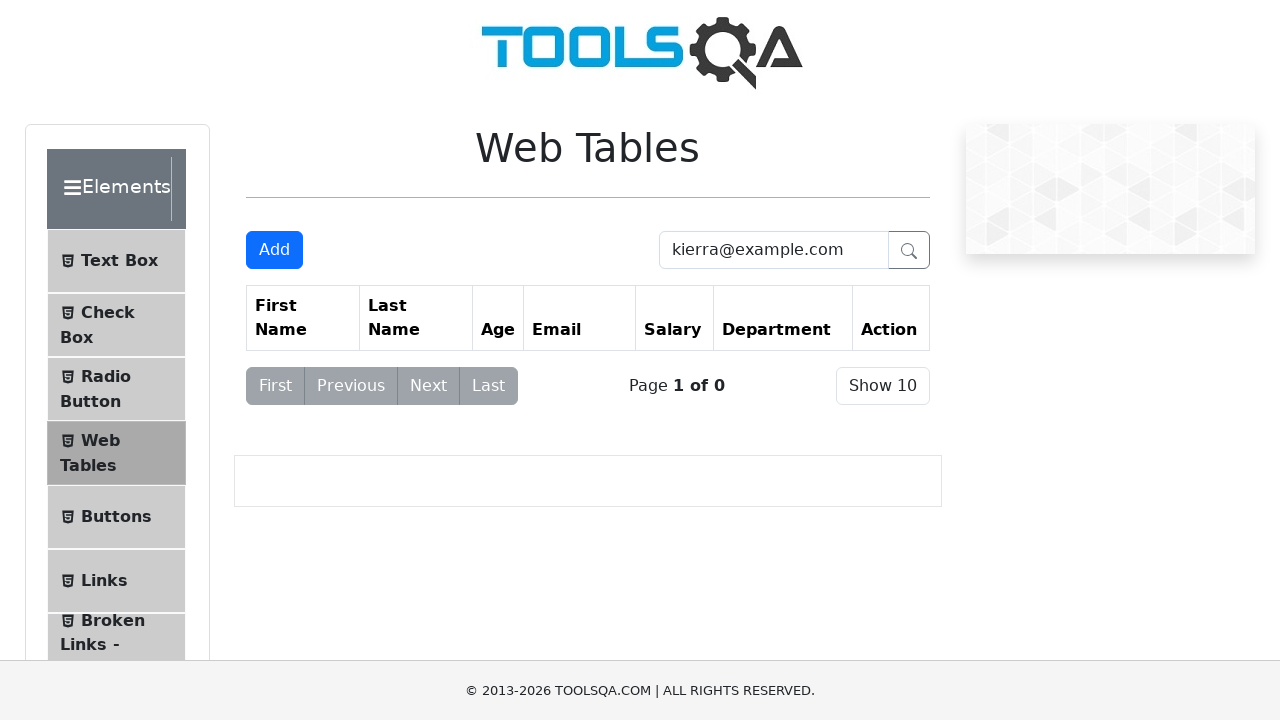

Waited 500ms for search results to update
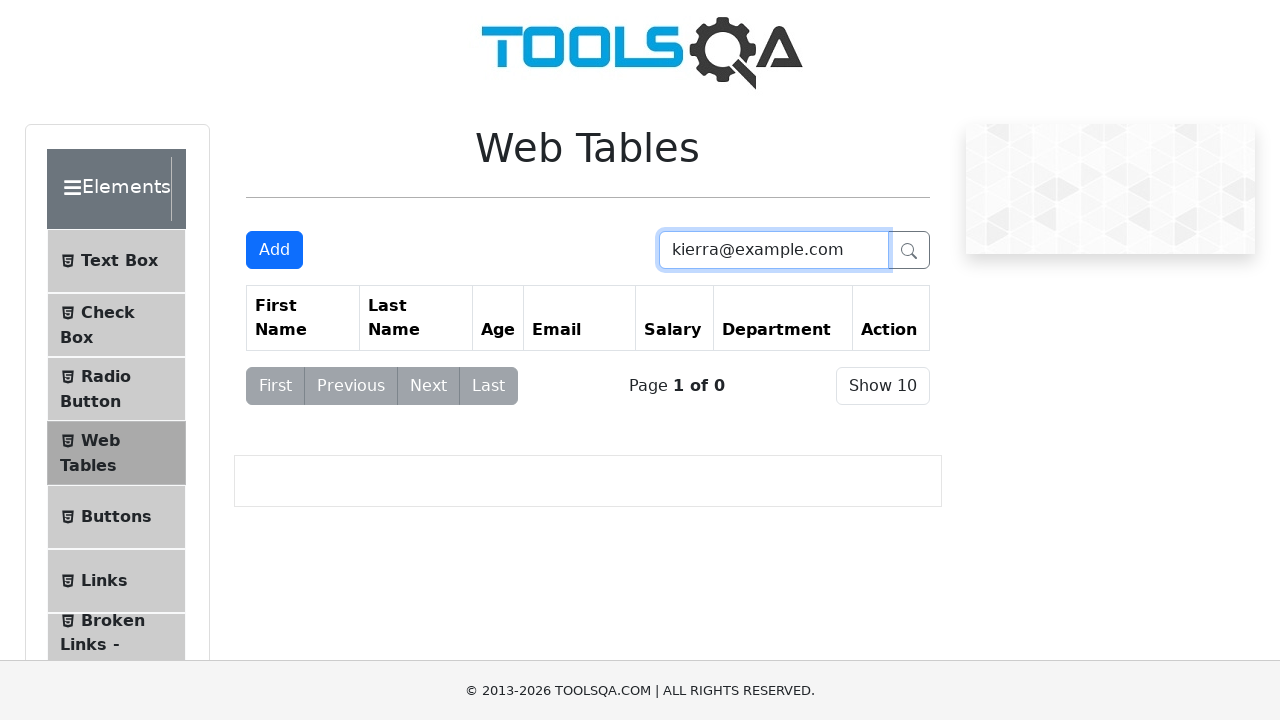

Verified that the record with email 'kierra@example.com' no longer exists in the table
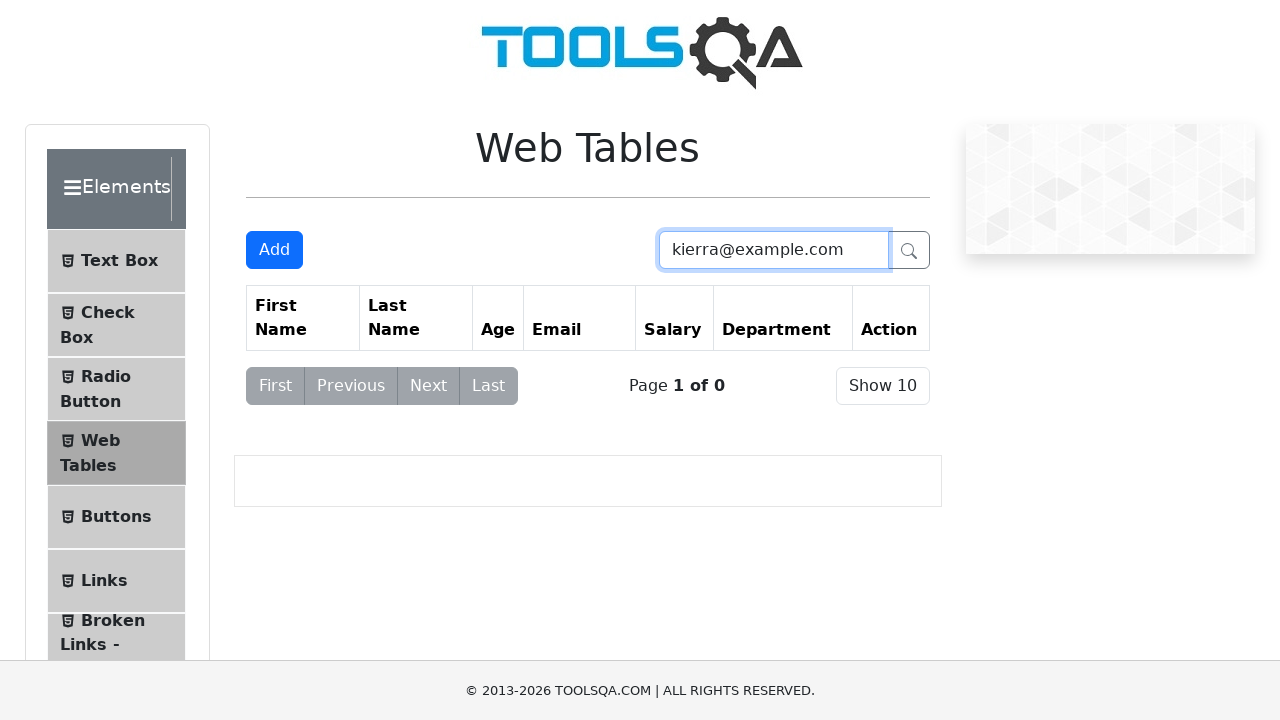

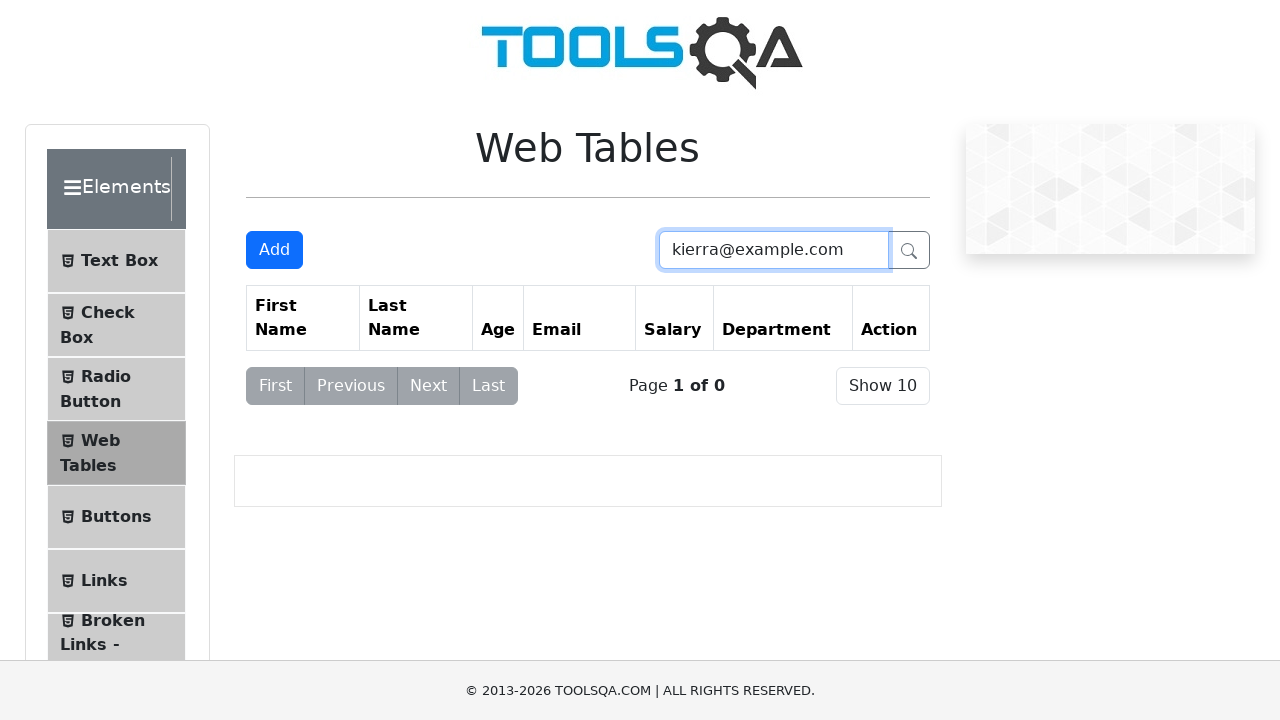